Tests the add/remove elements functionality by clicking the Add Element button 10 times to create delete buttons, then clicking all delete buttons to remove them

Starting URL: https://the-internet.herokuapp.com/add_remove_elements/

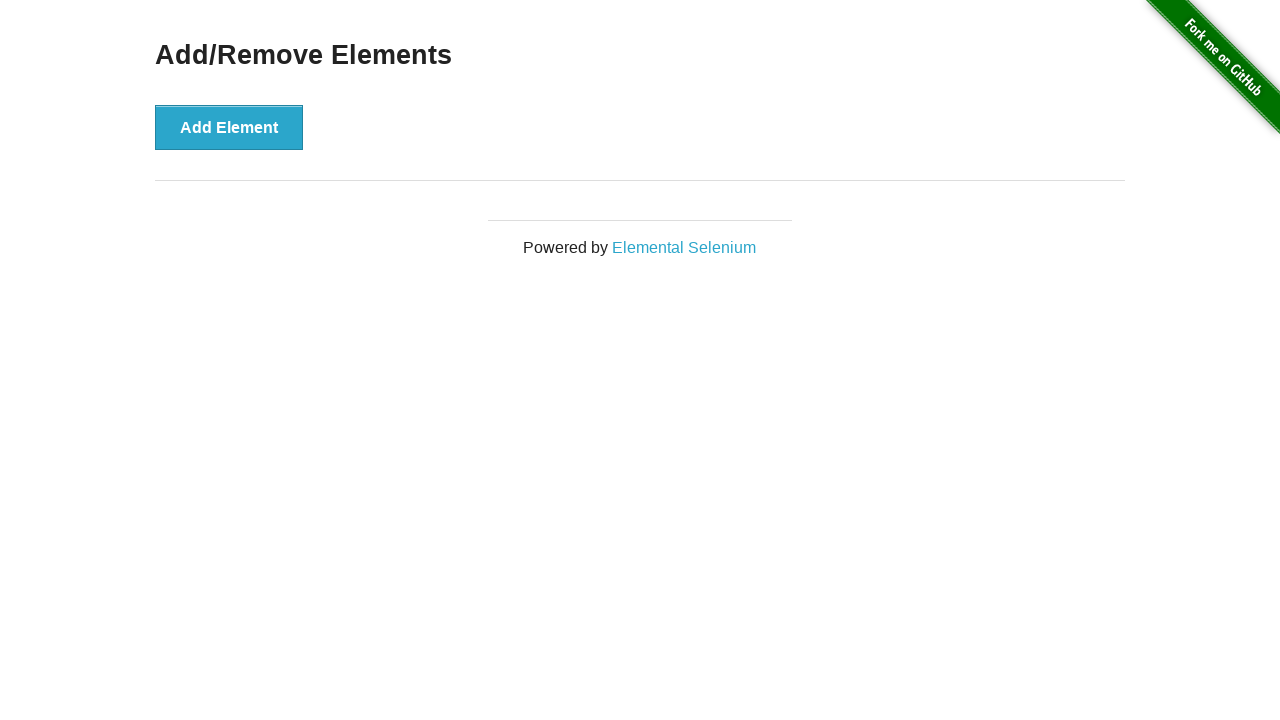

Clicked Add Element button (iteration 1/10) at (229, 127) on button[onclick='addElement()']
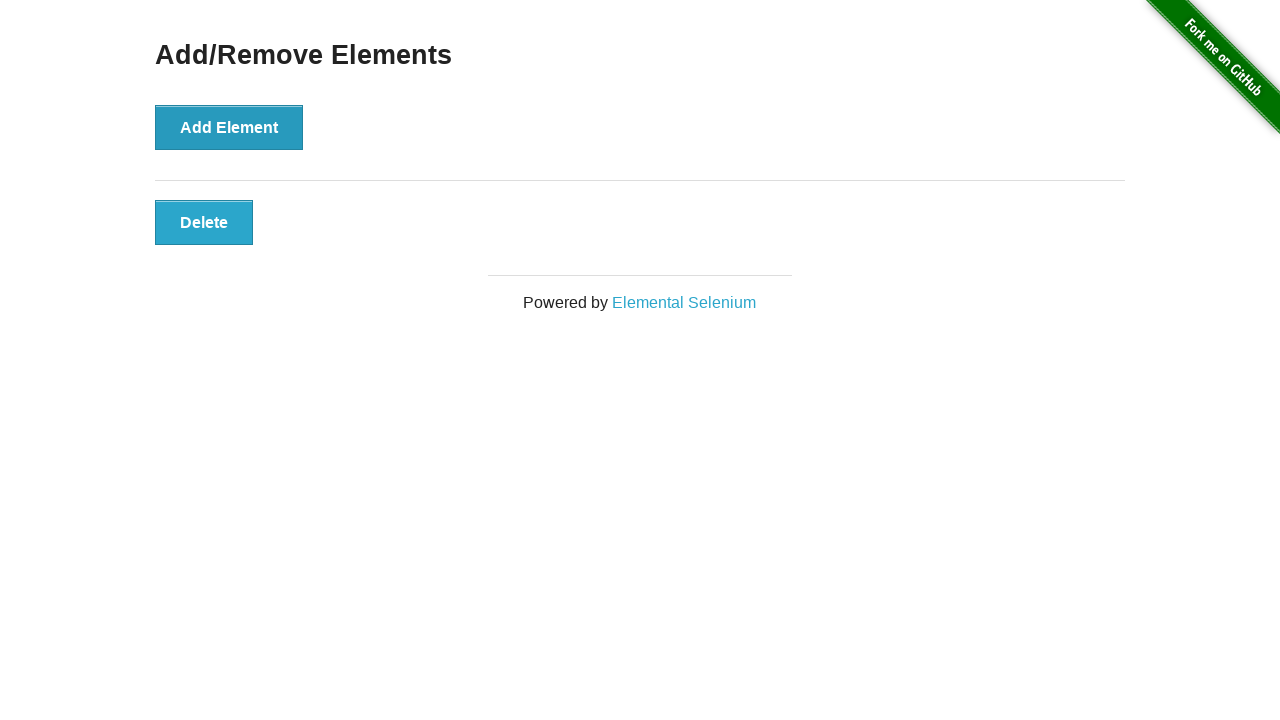

Waited 100ms before next Add Element click
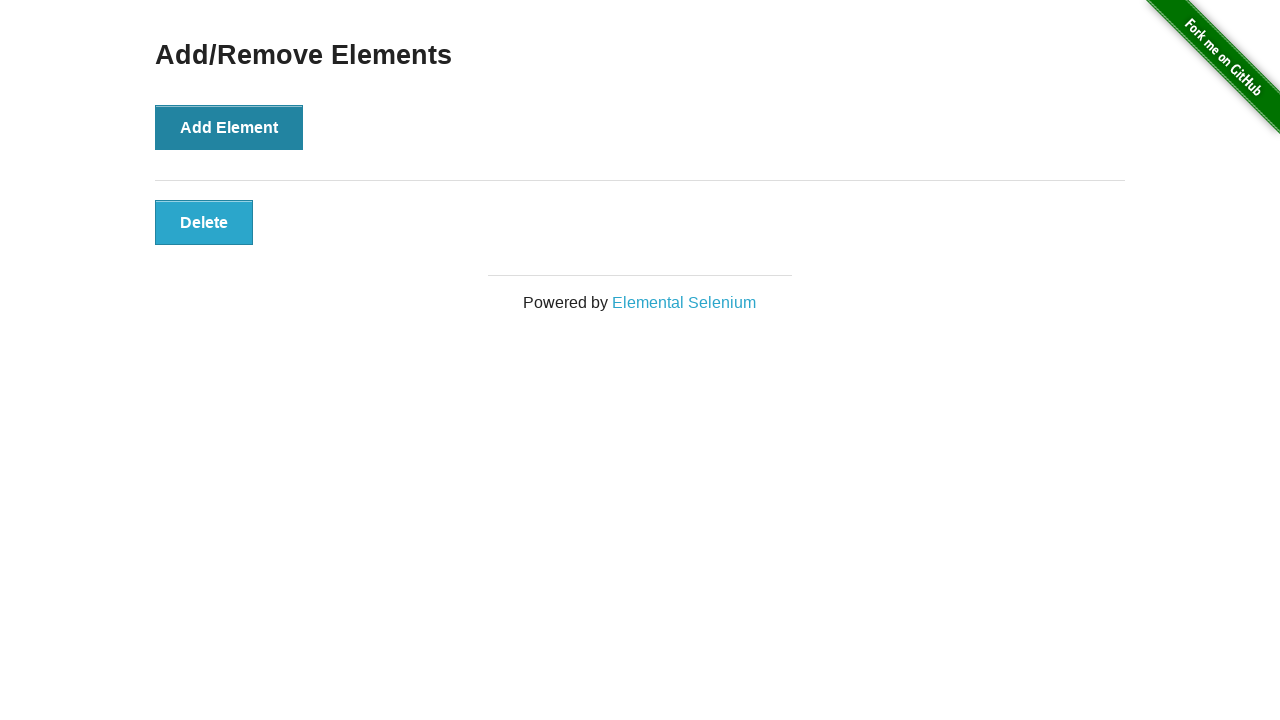

Clicked Add Element button (iteration 2/10) at (229, 127) on button[onclick='addElement()']
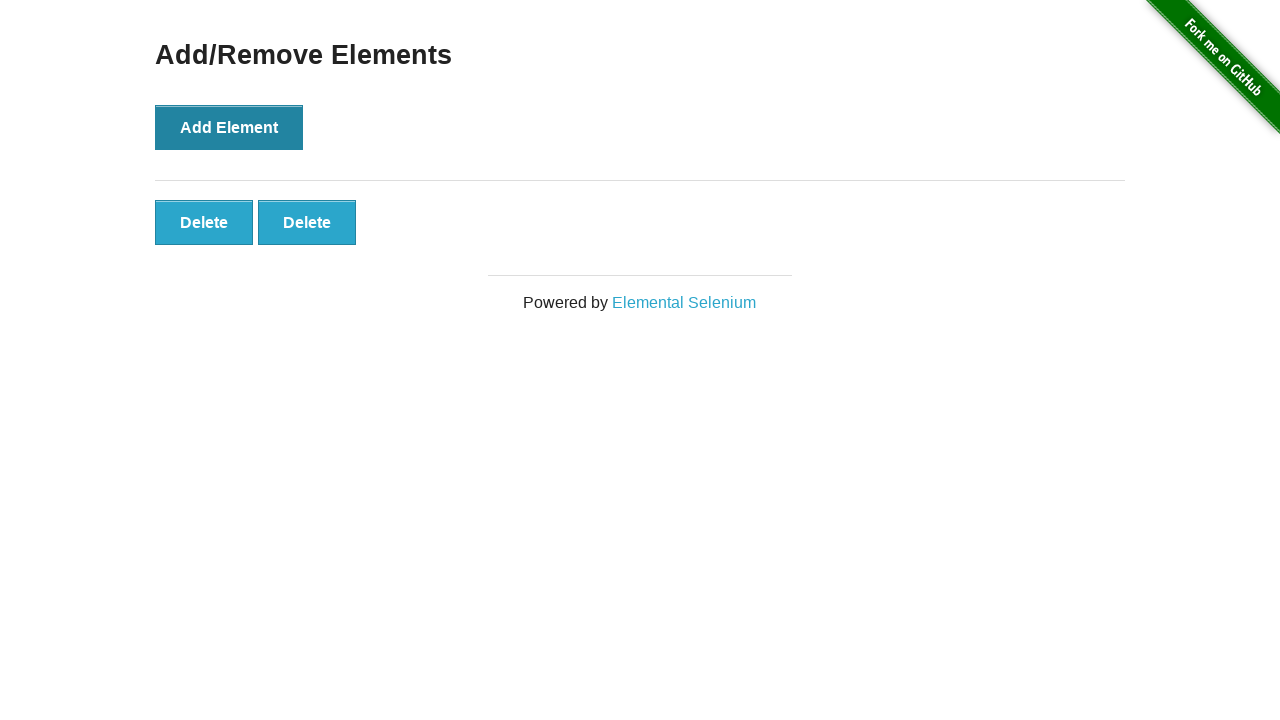

Waited 100ms before next Add Element click
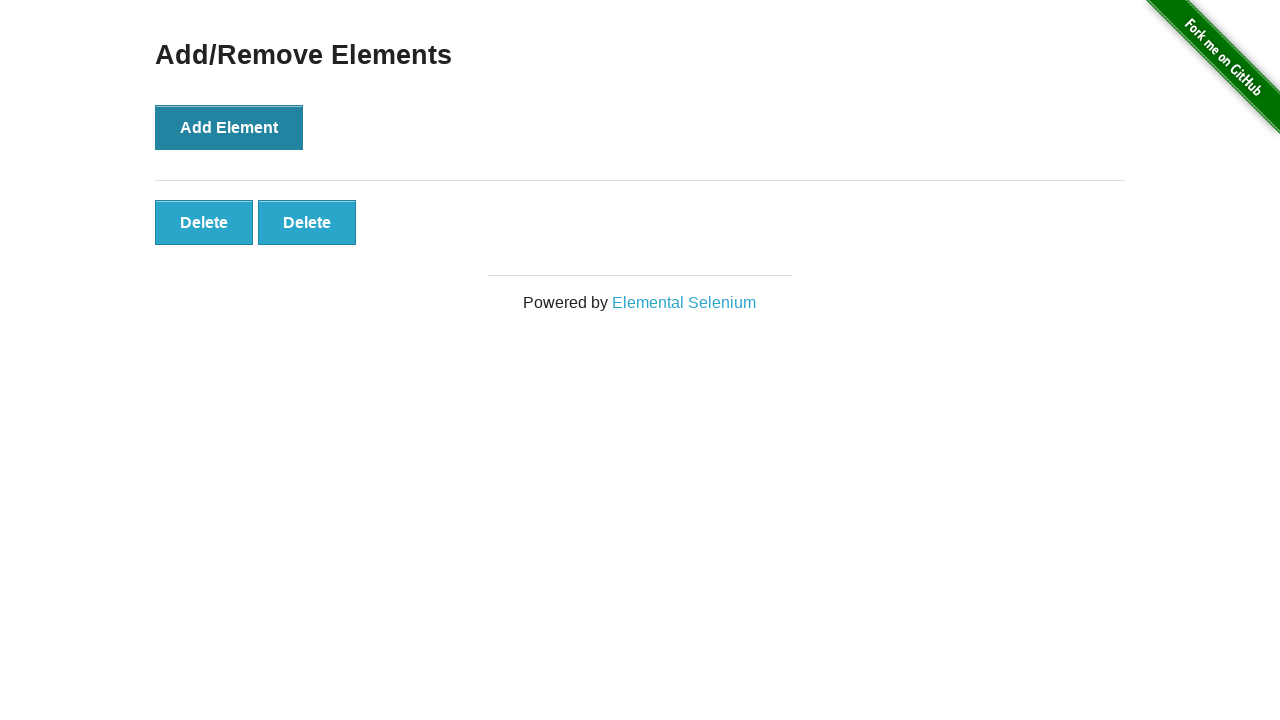

Clicked Add Element button (iteration 3/10) at (229, 127) on button[onclick='addElement()']
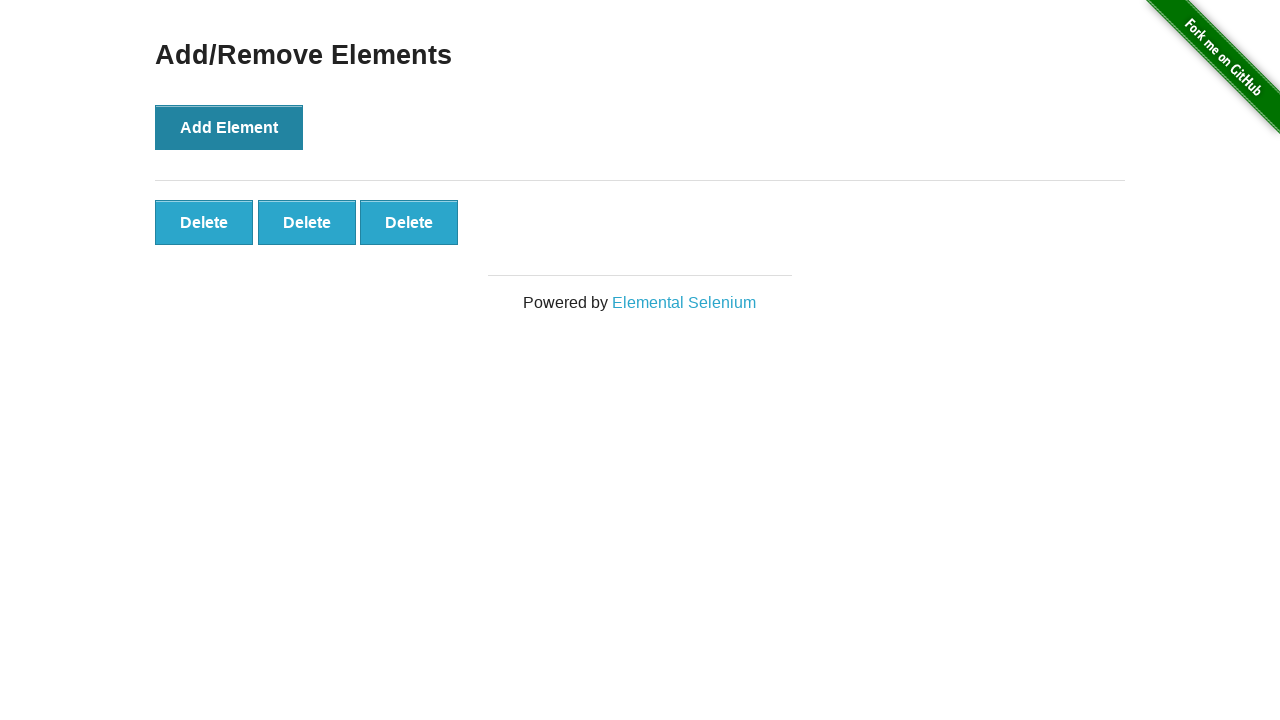

Waited 100ms before next Add Element click
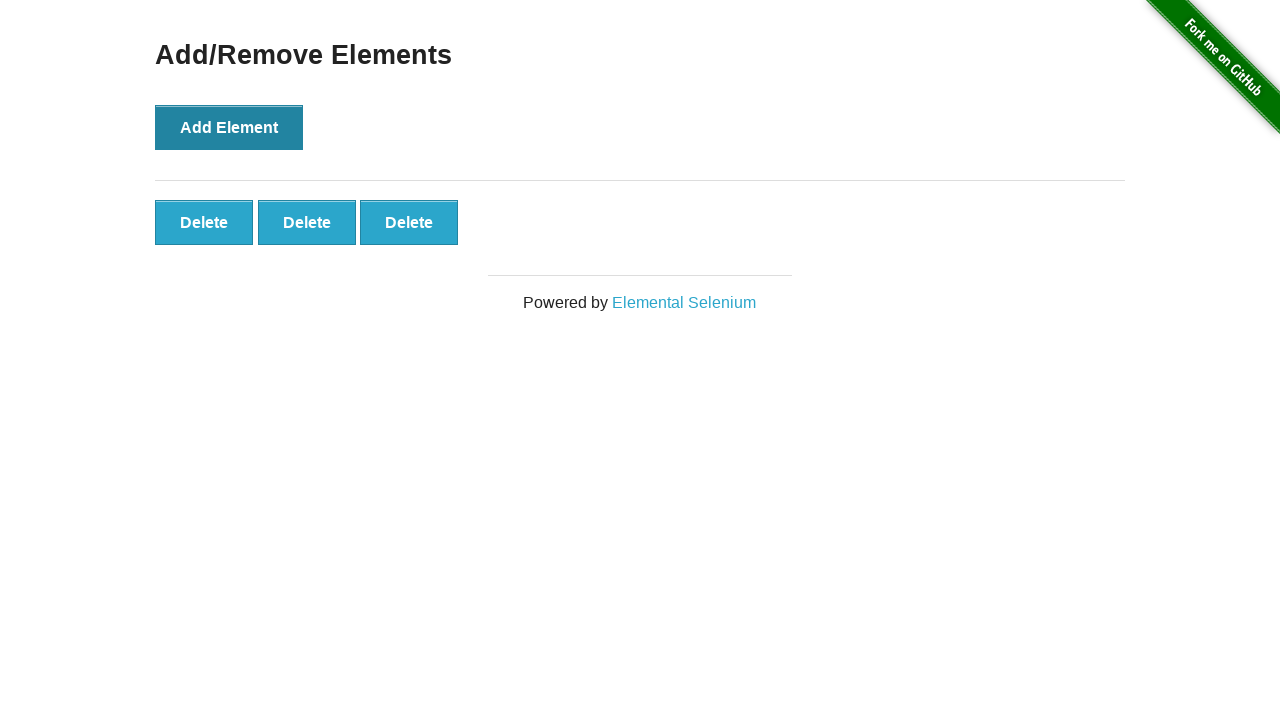

Clicked Add Element button (iteration 4/10) at (229, 127) on button[onclick='addElement()']
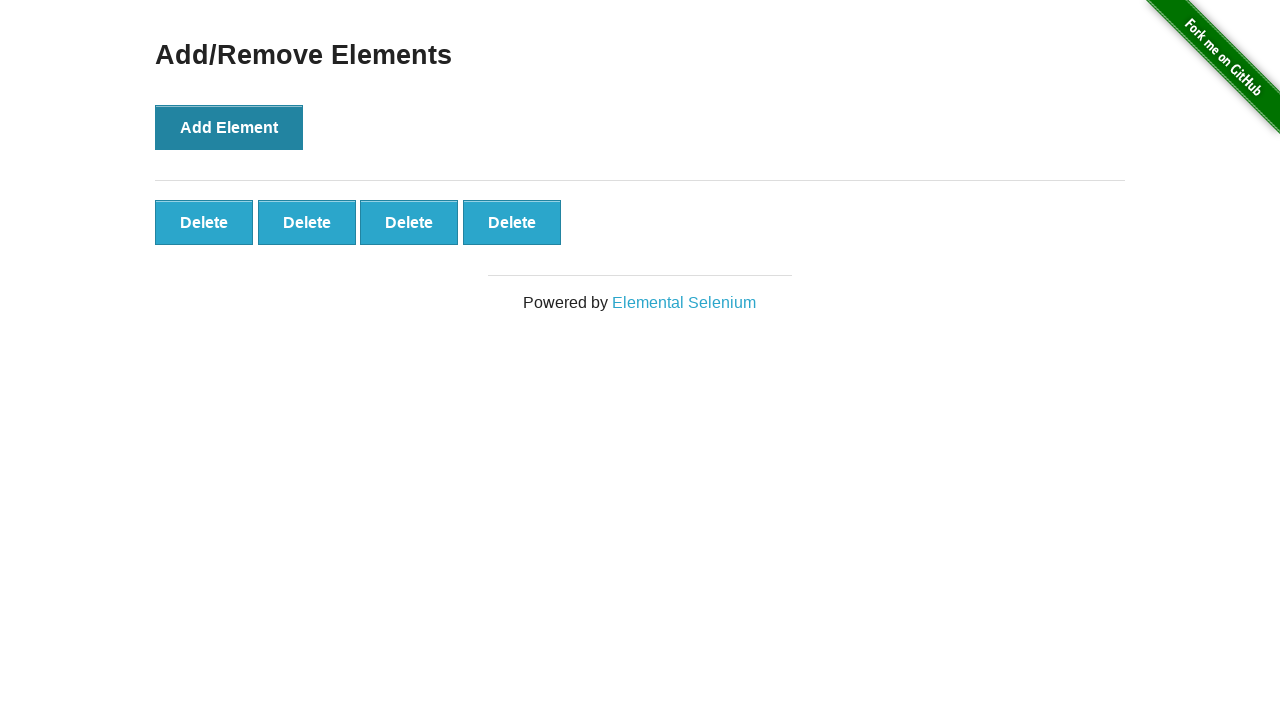

Waited 100ms before next Add Element click
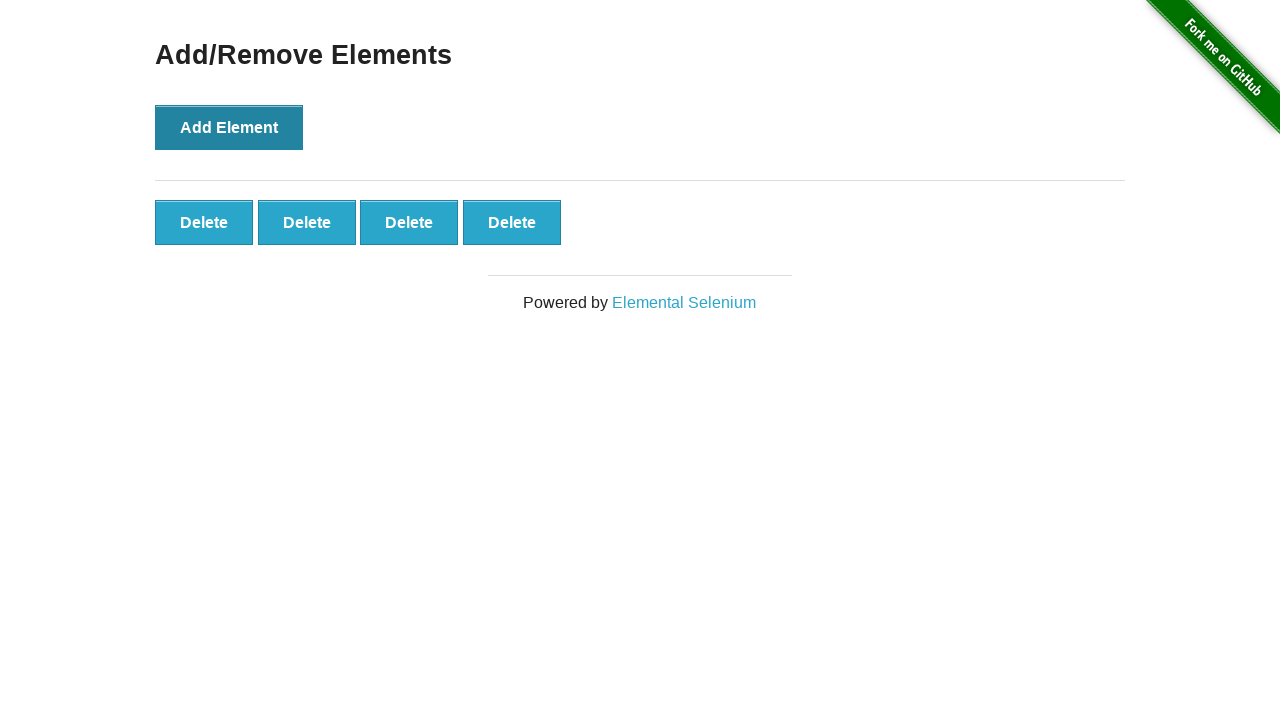

Clicked Add Element button (iteration 5/10) at (229, 127) on button[onclick='addElement()']
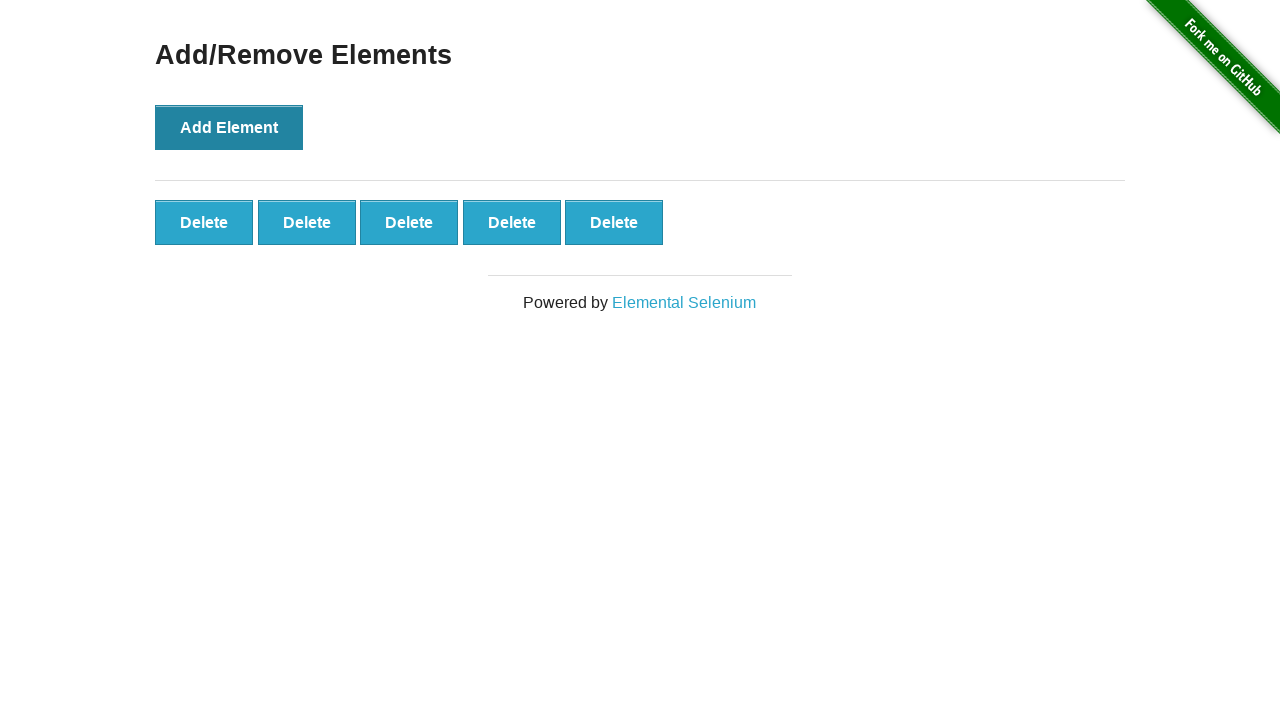

Waited 100ms before next Add Element click
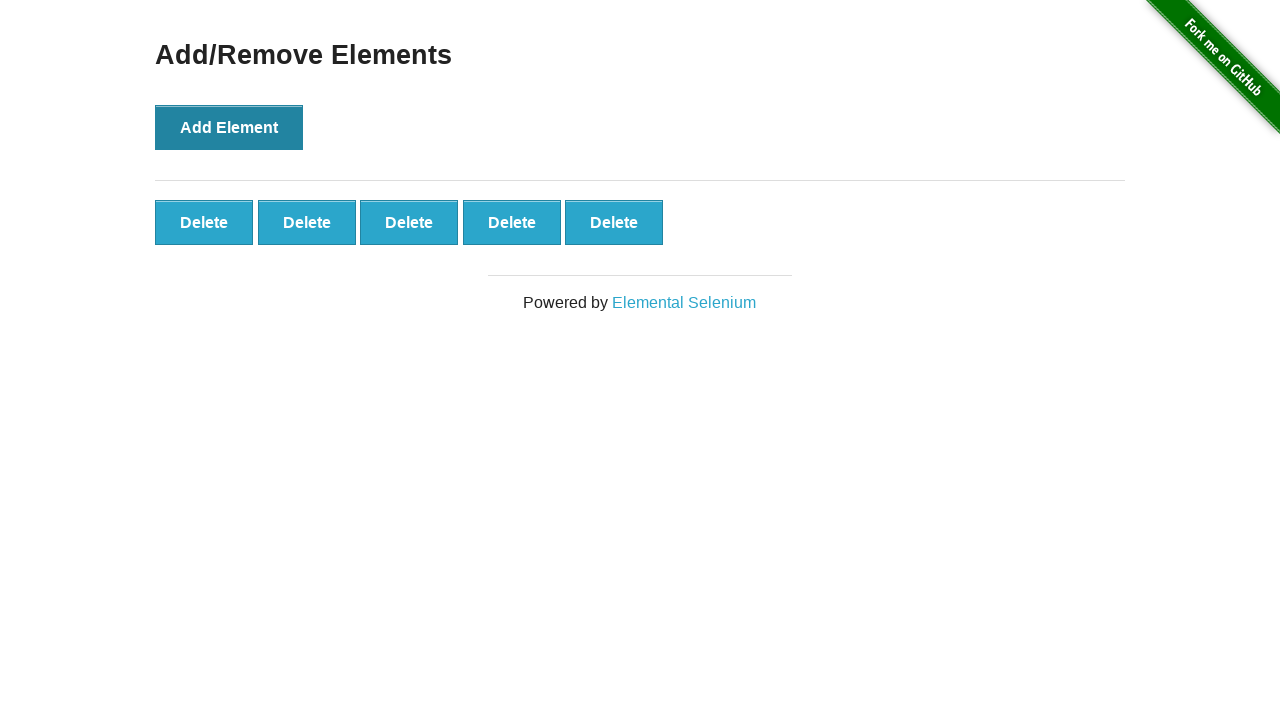

Clicked Add Element button (iteration 6/10) at (229, 127) on button[onclick='addElement()']
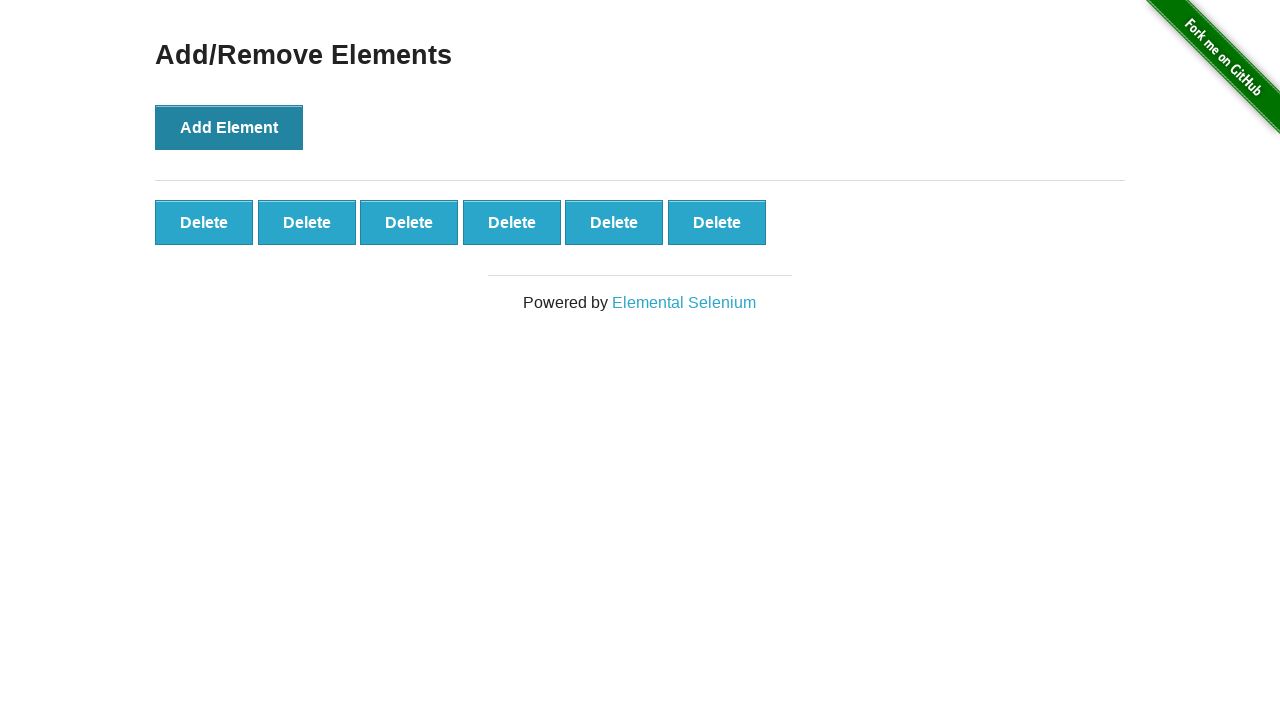

Waited 100ms before next Add Element click
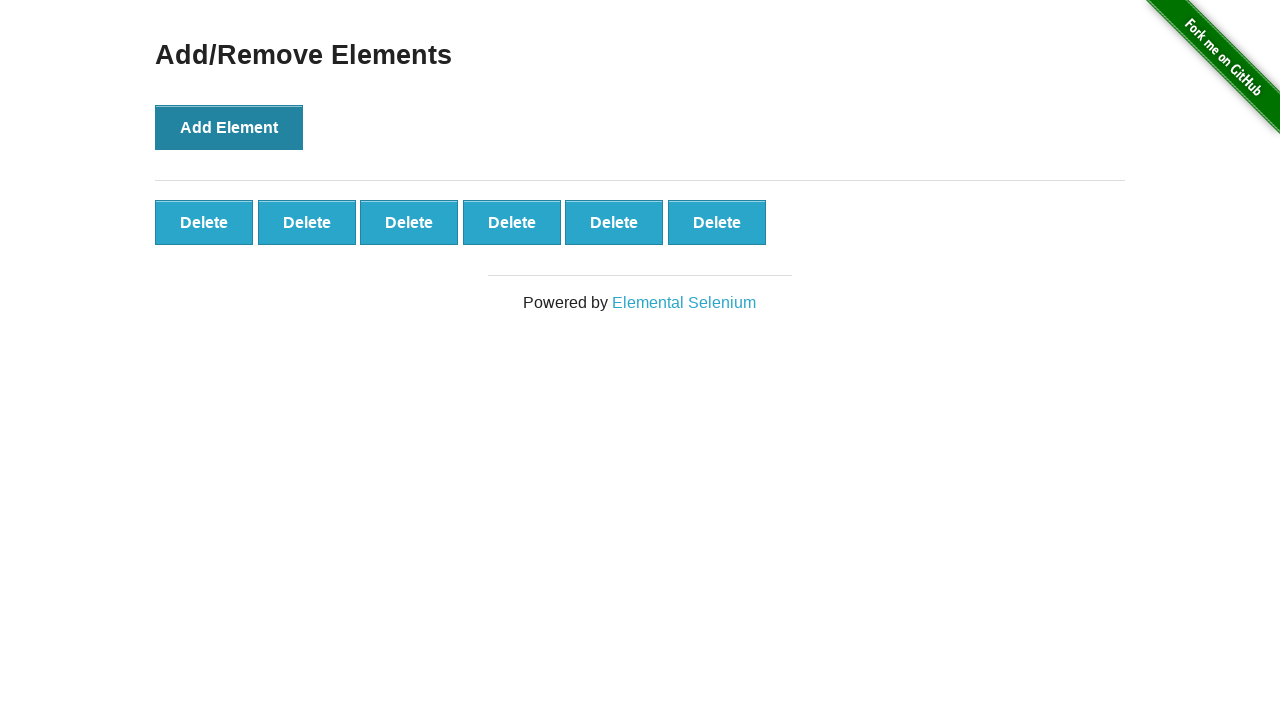

Clicked Add Element button (iteration 7/10) at (229, 127) on button[onclick='addElement()']
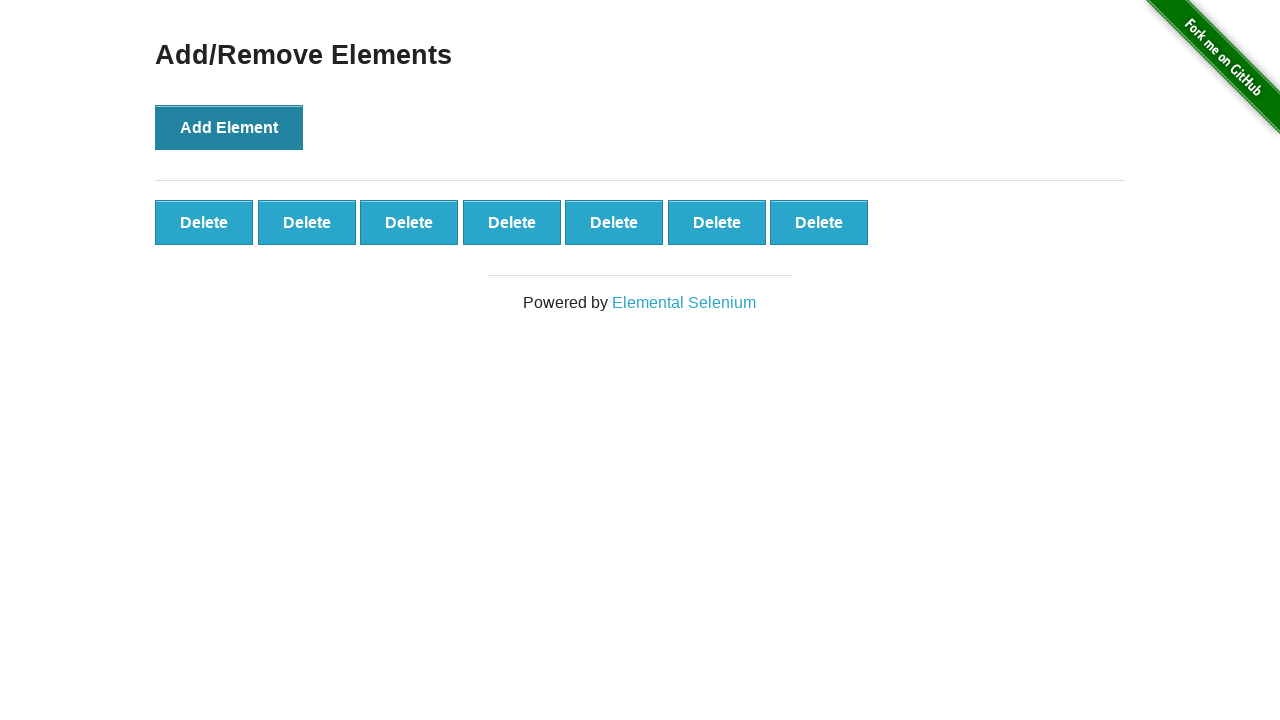

Waited 100ms before next Add Element click
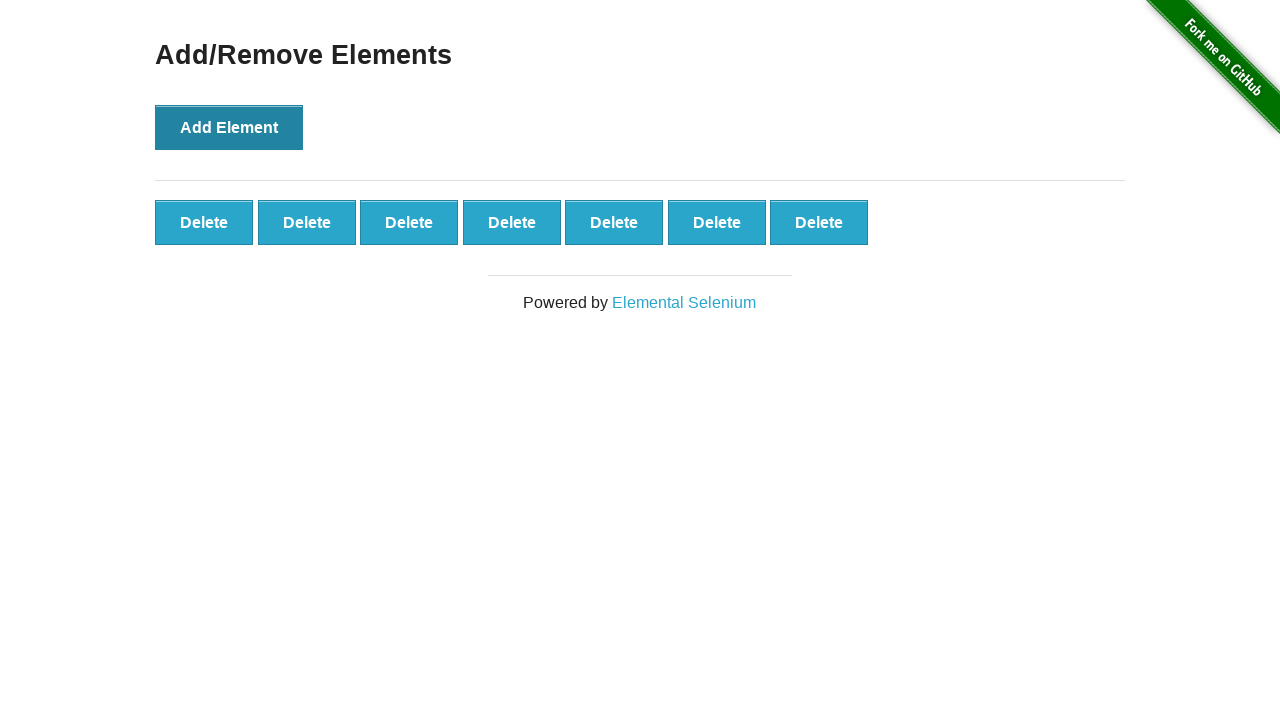

Clicked Add Element button (iteration 8/10) at (229, 127) on button[onclick='addElement()']
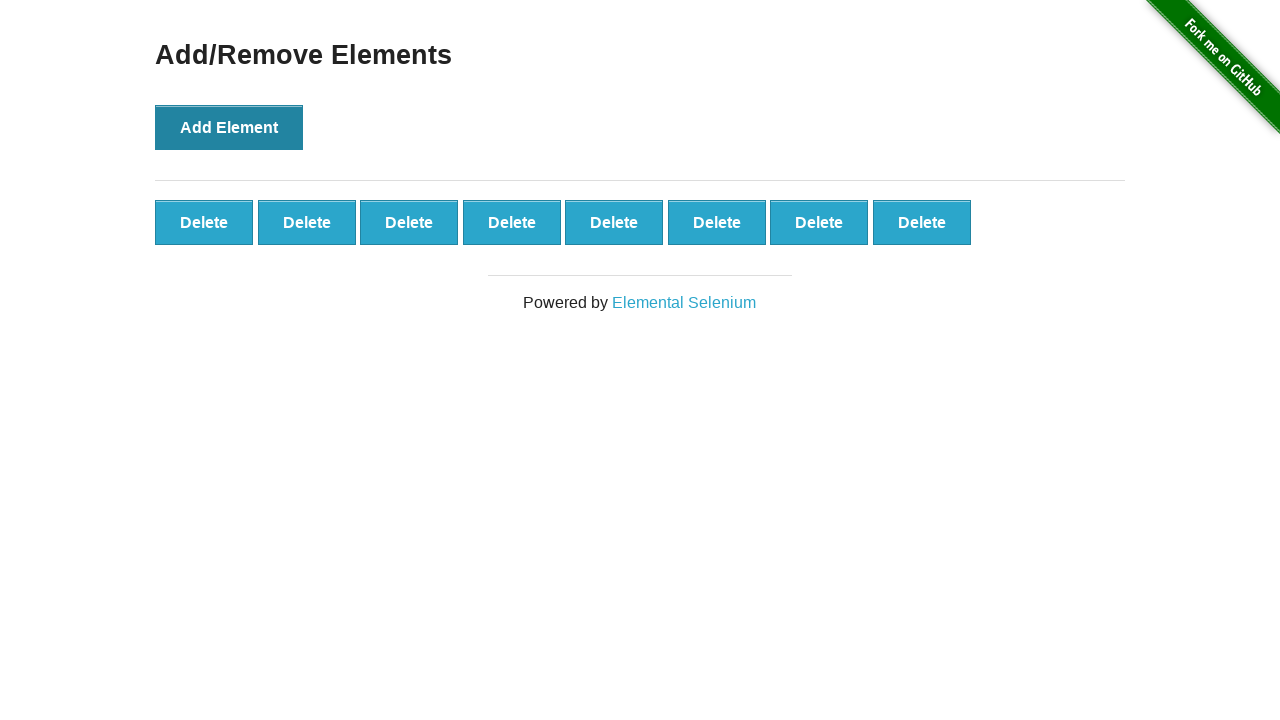

Waited 100ms before next Add Element click
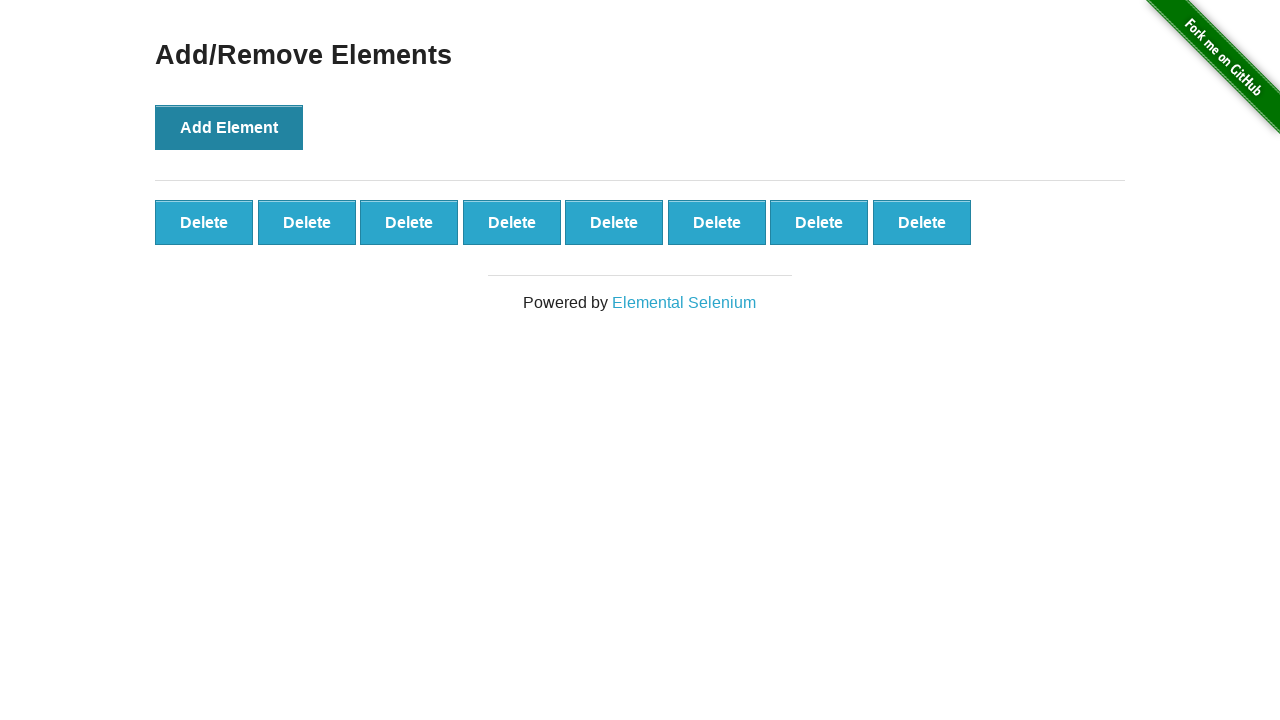

Clicked Add Element button (iteration 9/10) at (229, 127) on button[onclick='addElement()']
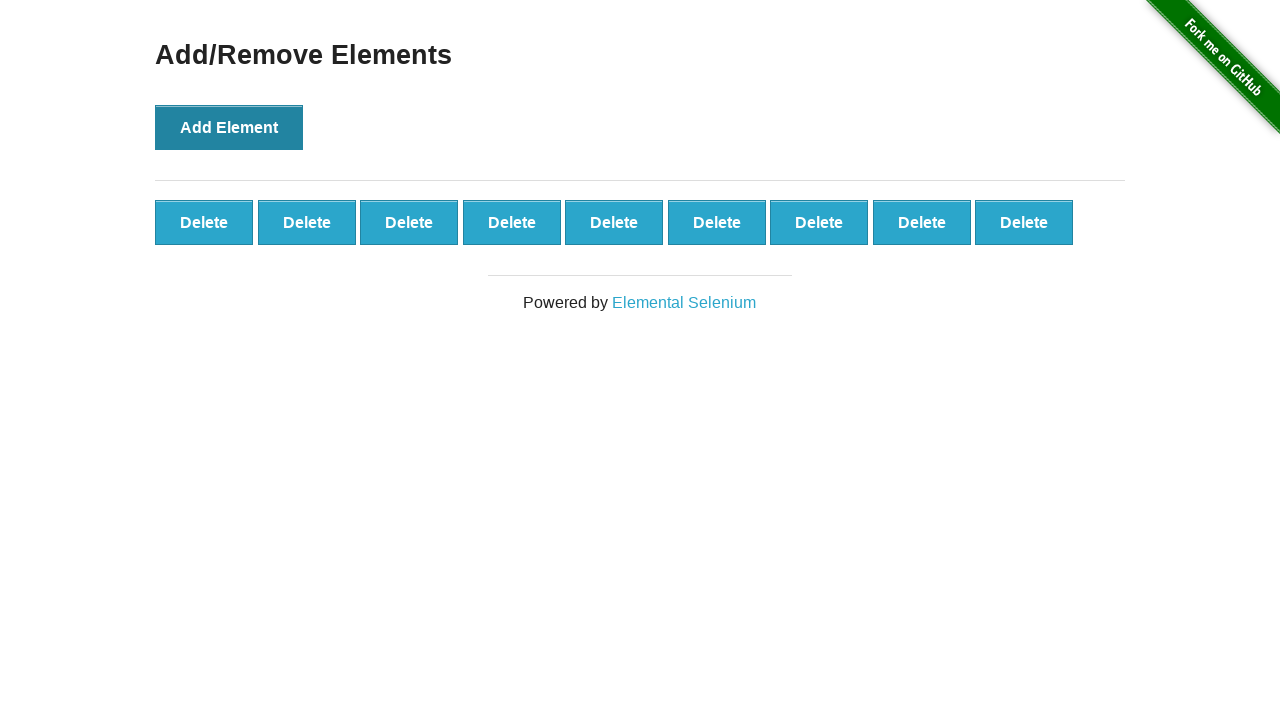

Waited 100ms before next Add Element click
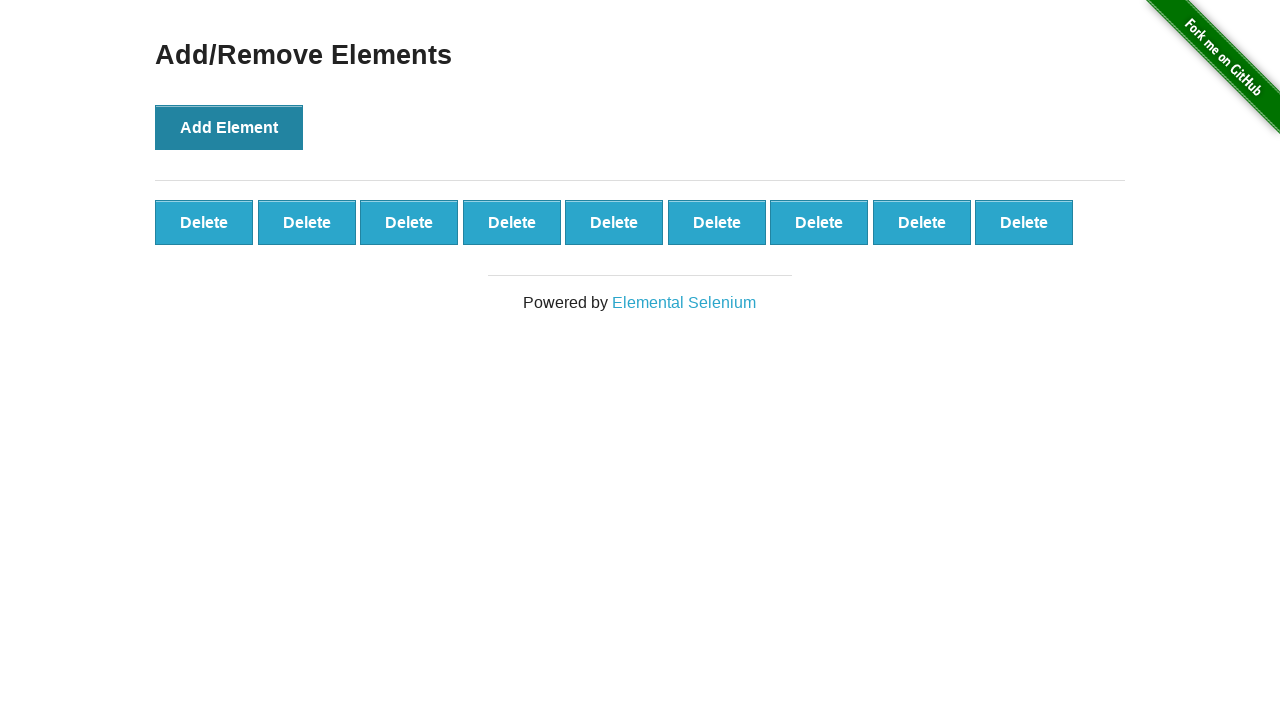

Clicked Add Element button (iteration 10/10) at (229, 127) on button[onclick='addElement()']
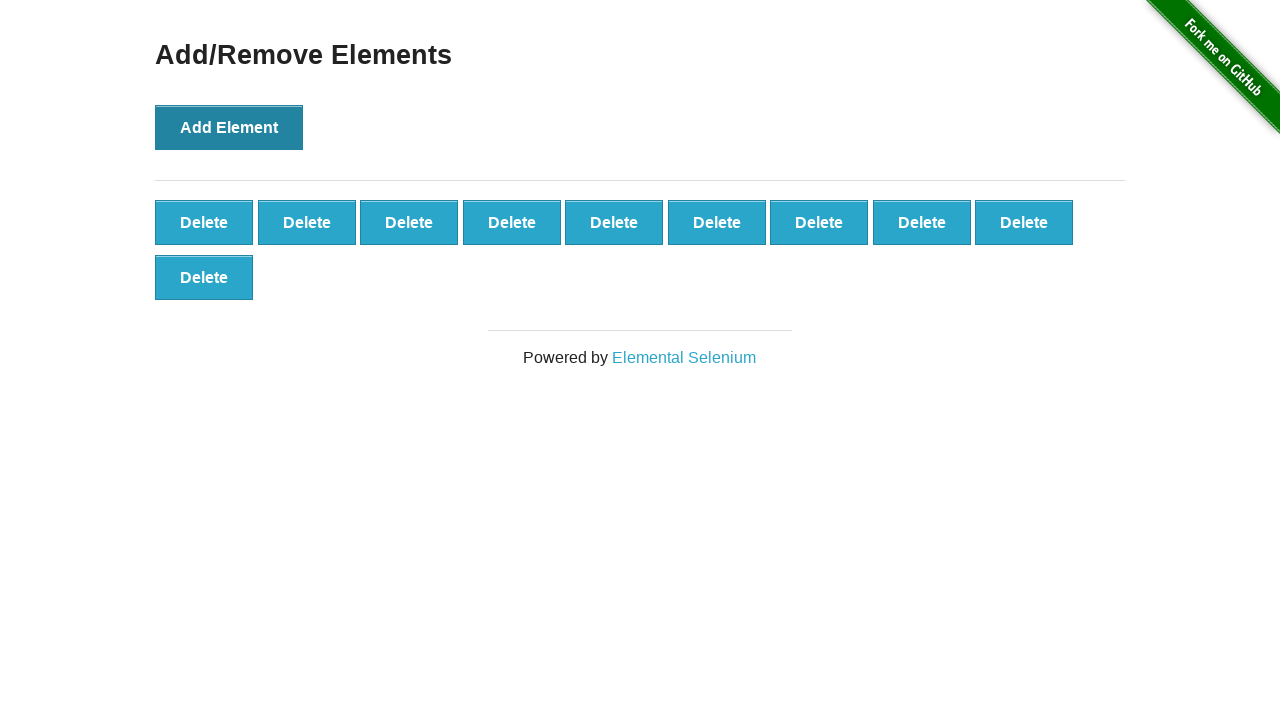

Waited 100ms before next Add Element click
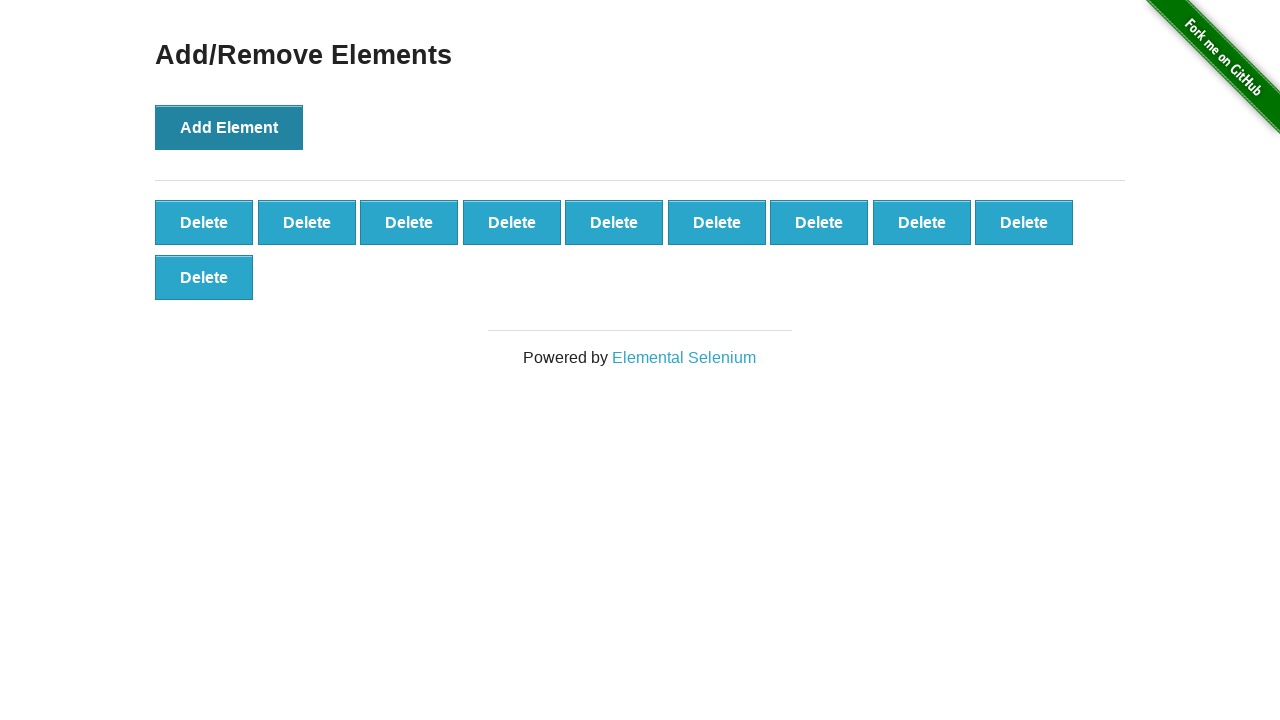

Located all delete buttons
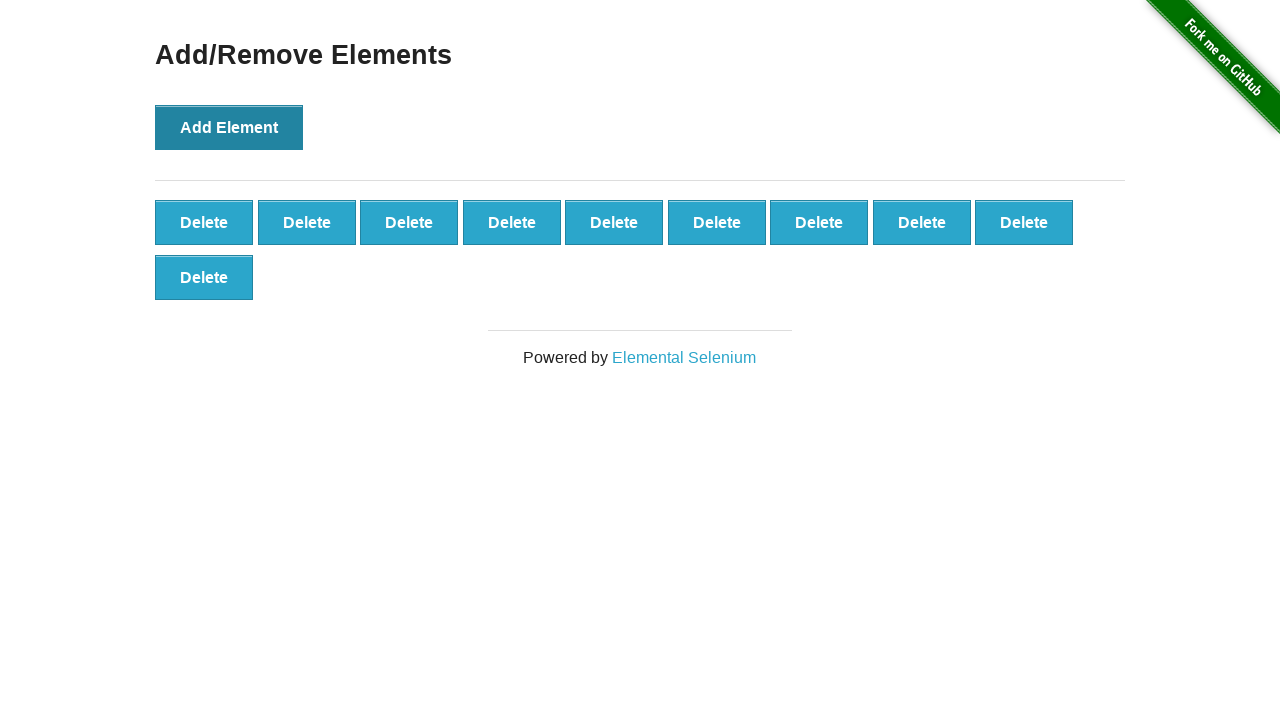

Verified 10 delete buttons were created
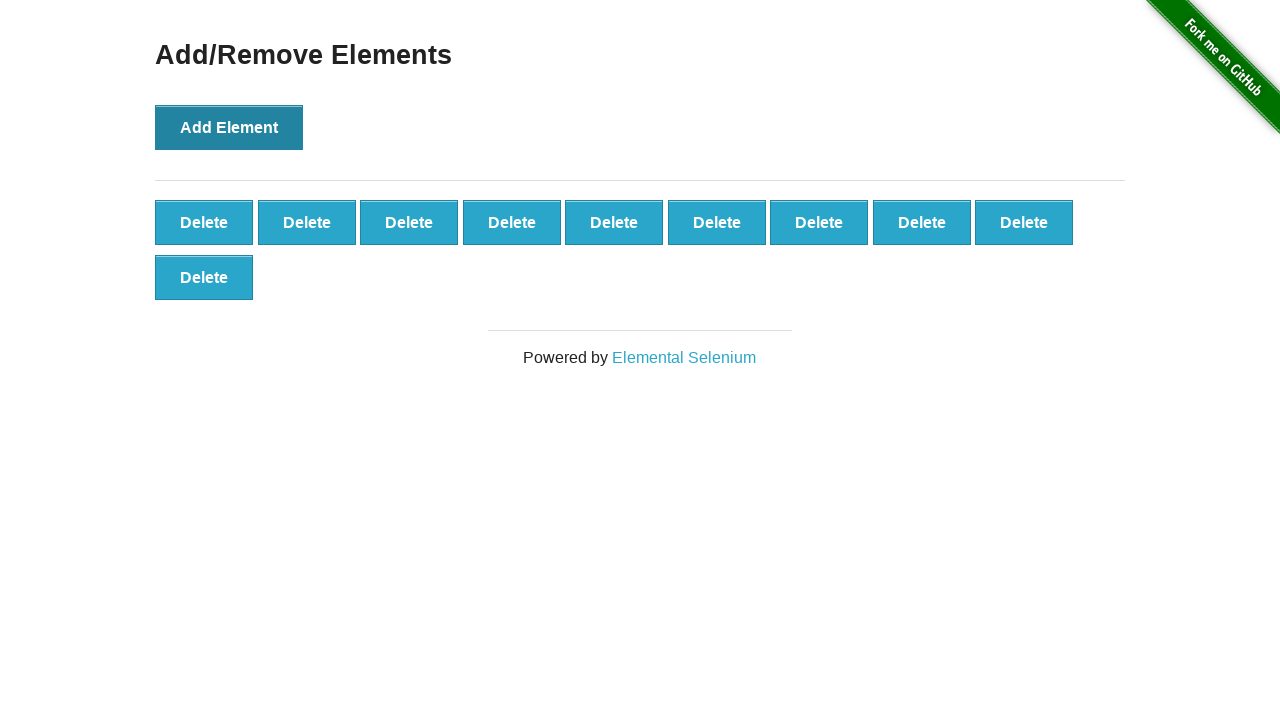

Clicked first delete button (iteration 1/10) at (204, 222) on .added-manually >> nth=0
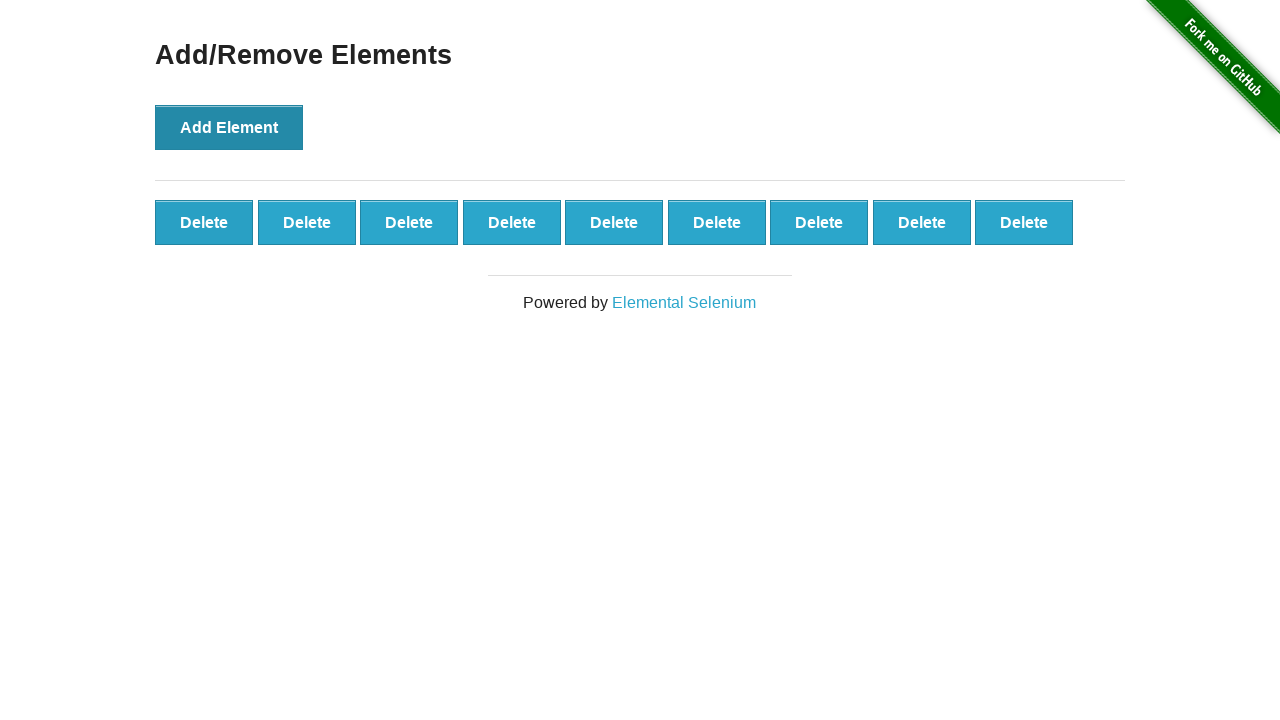

Clicked first delete button (iteration 2/10) at (204, 222) on .added-manually >> nth=0
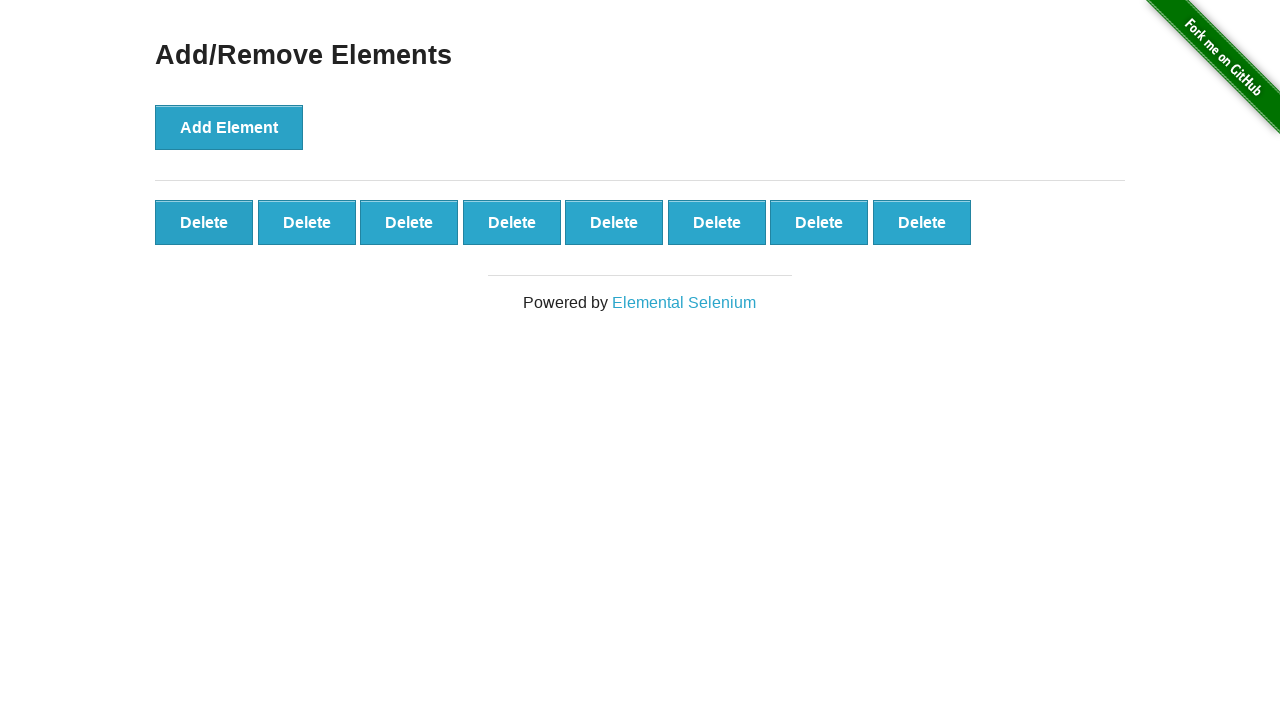

Clicked first delete button (iteration 3/10) at (204, 222) on .added-manually >> nth=0
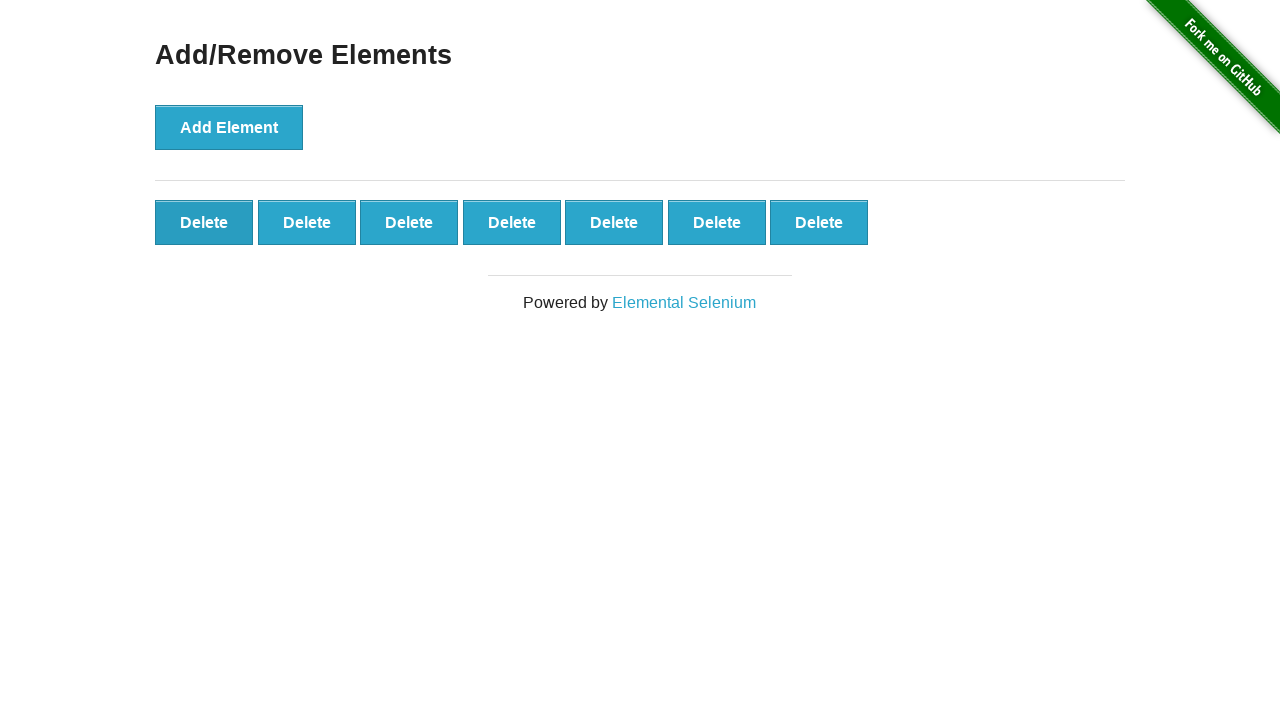

Clicked first delete button (iteration 4/10) at (204, 222) on .added-manually >> nth=0
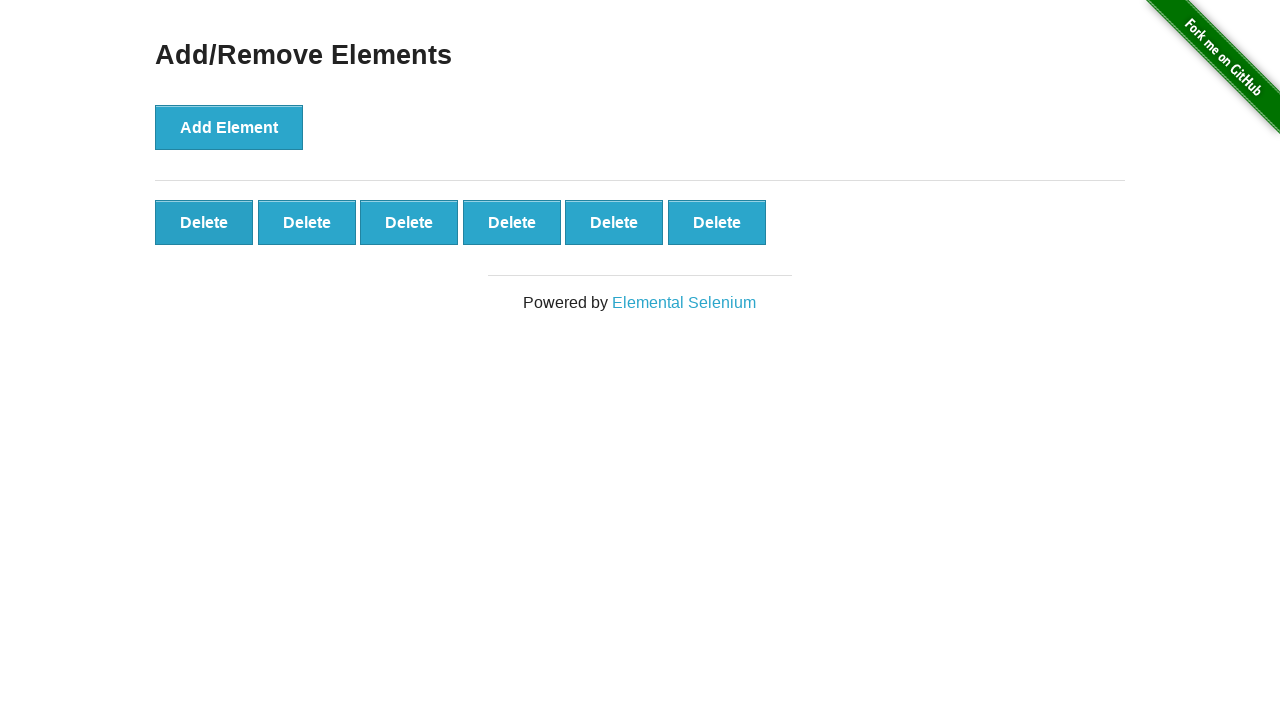

Clicked first delete button (iteration 5/10) at (204, 222) on .added-manually >> nth=0
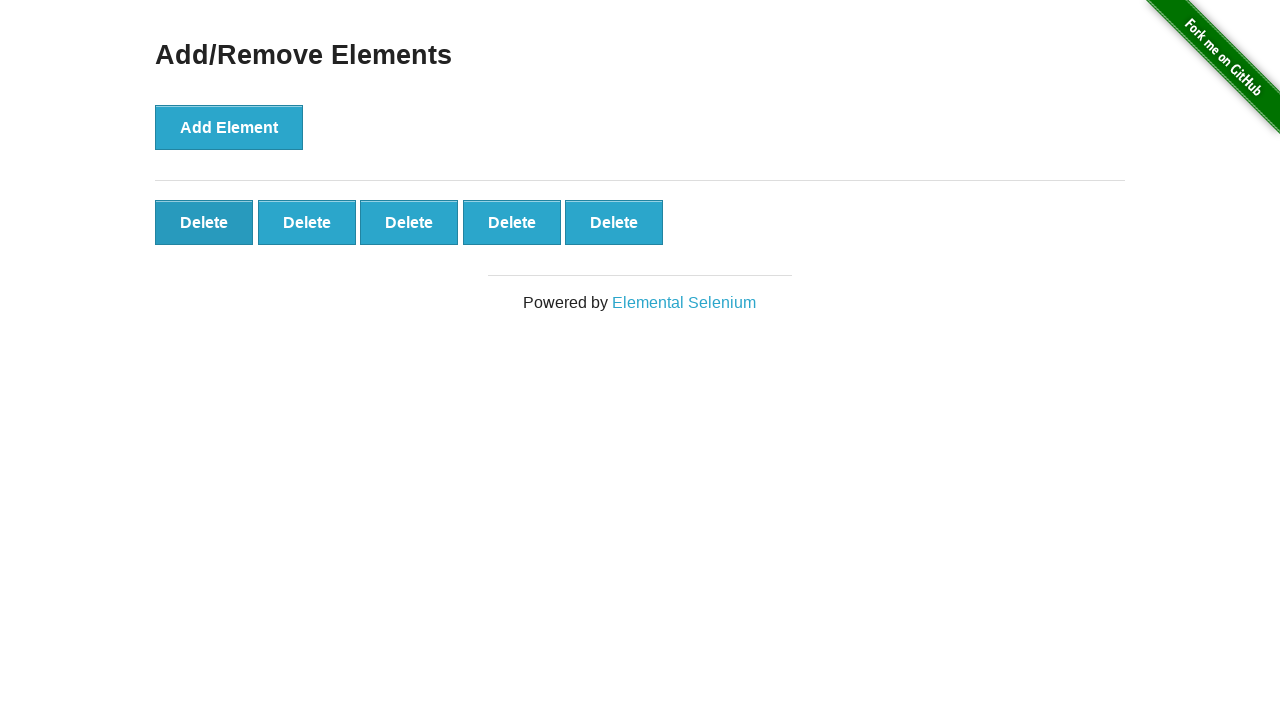

Clicked first delete button (iteration 6/10) at (204, 222) on .added-manually >> nth=0
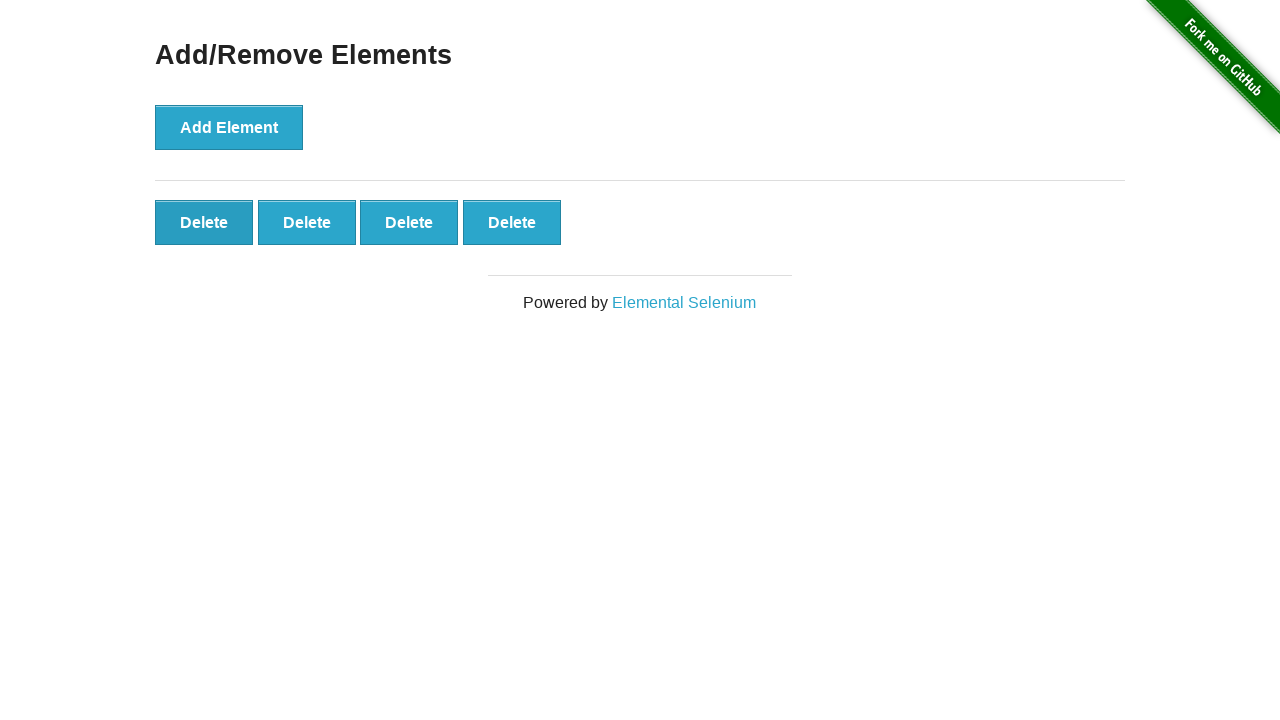

Clicked first delete button (iteration 7/10) at (204, 222) on .added-manually >> nth=0
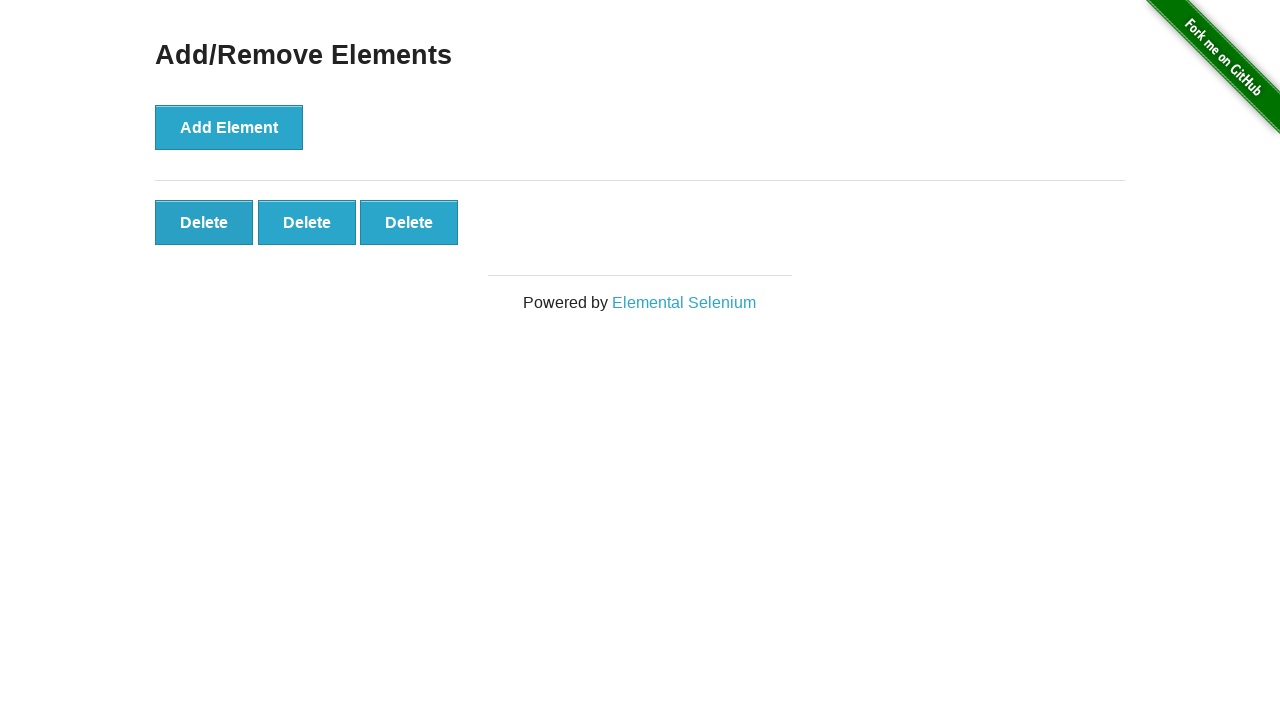

Clicked first delete button (iteration 8/10) at (204, 222) on .added-manually >> nth=0
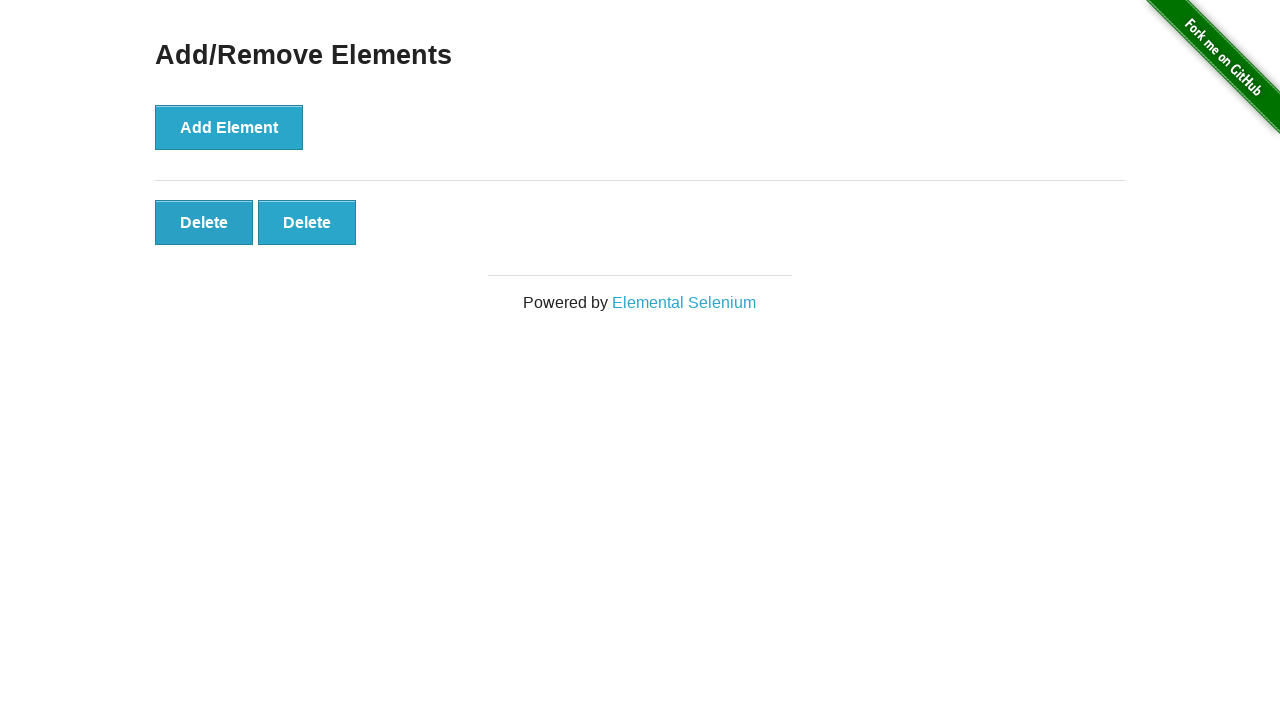

Clicked first delete button (iteration 9/10) at (204, 222) on .added-manually >> nth=0
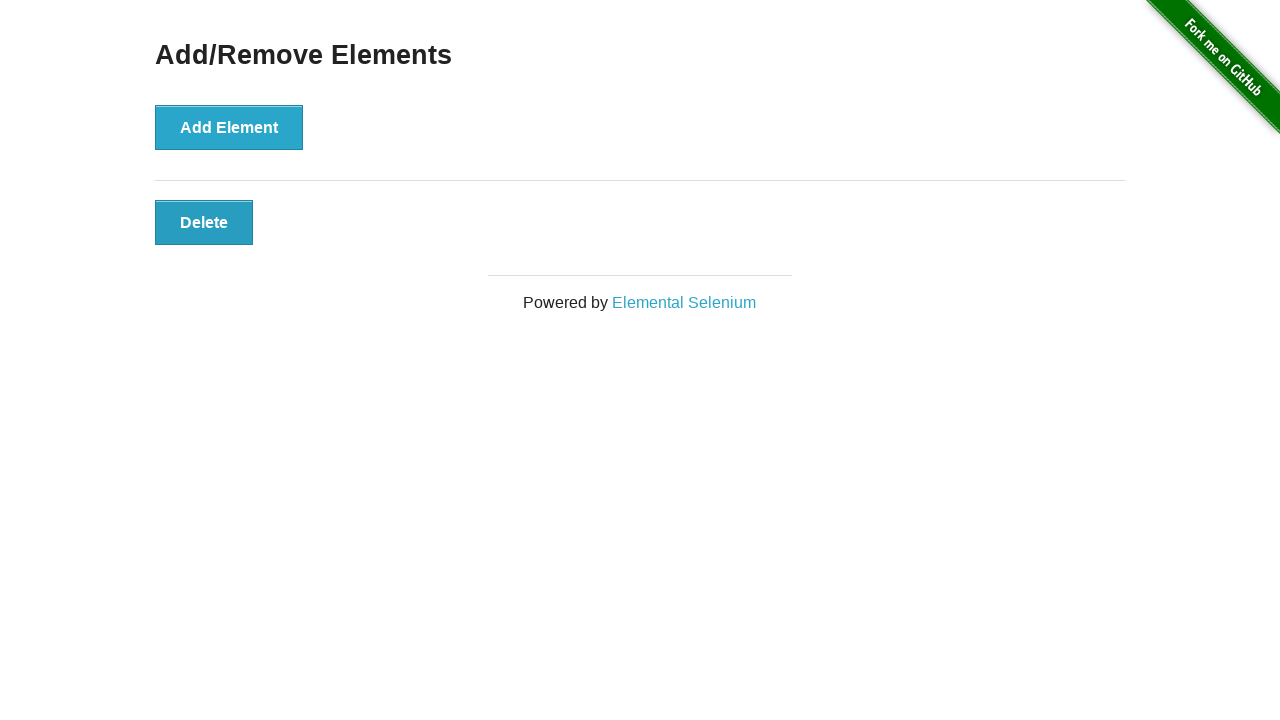

Clicked first delete button (iteration 10/10) at (204, 222) on .added-manually >> nth=0
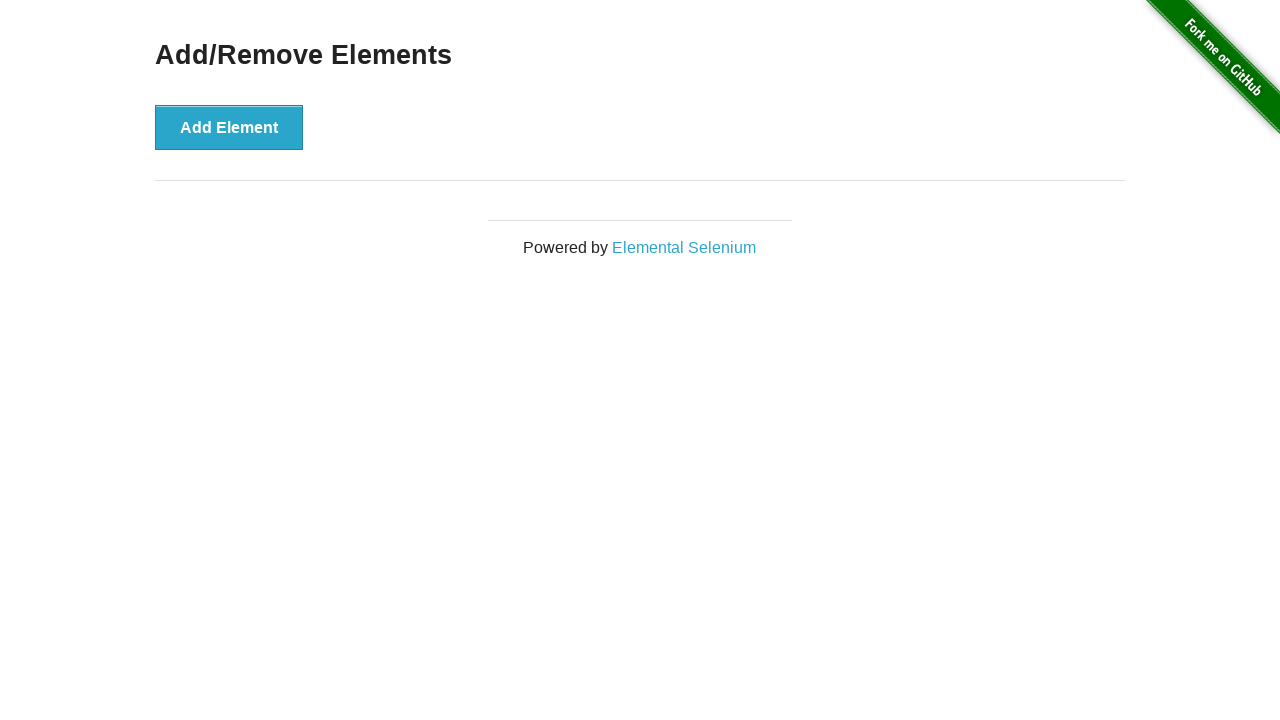

Waited 500ms for UI to update after deletions
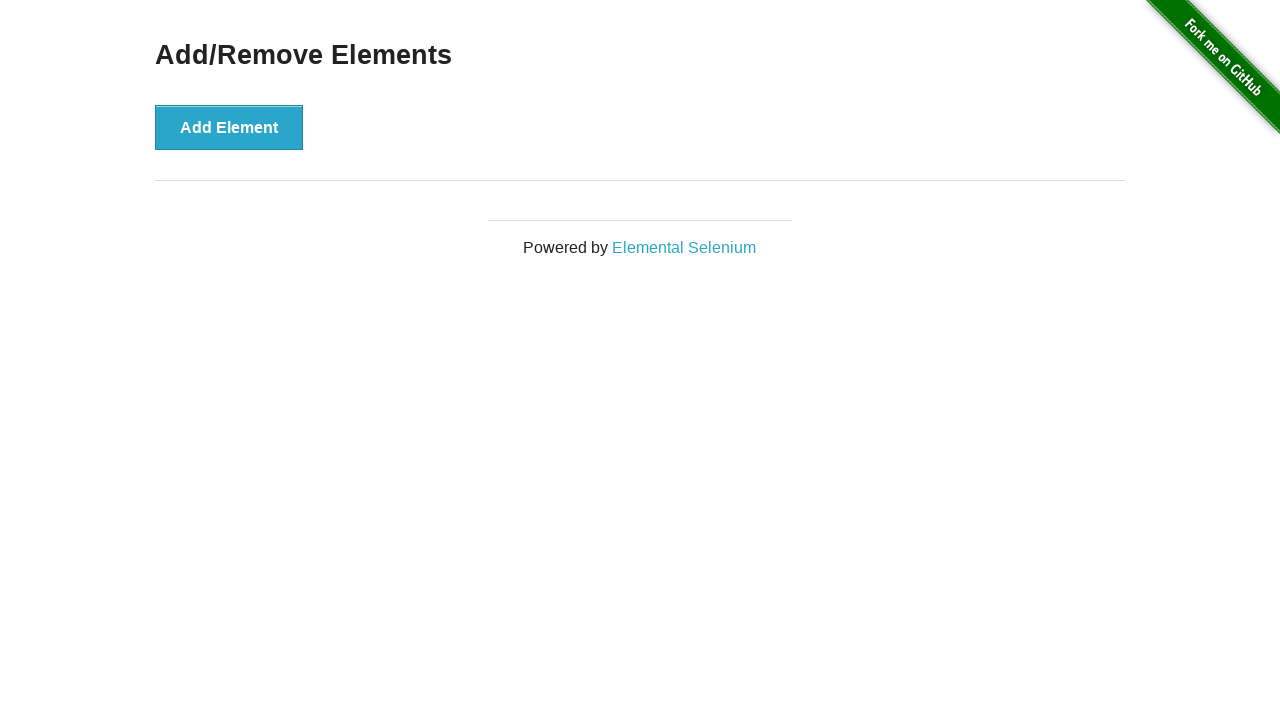

Located remaining delete buttons
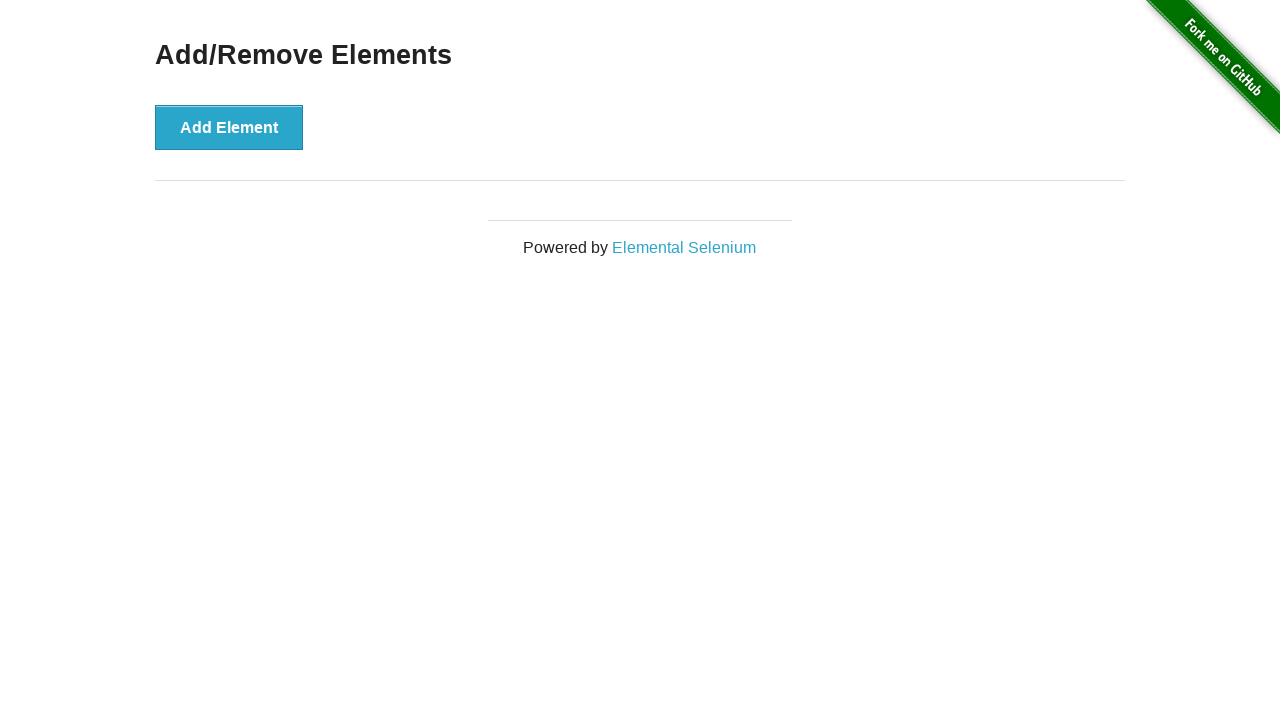

Verified all delete buttons were removed
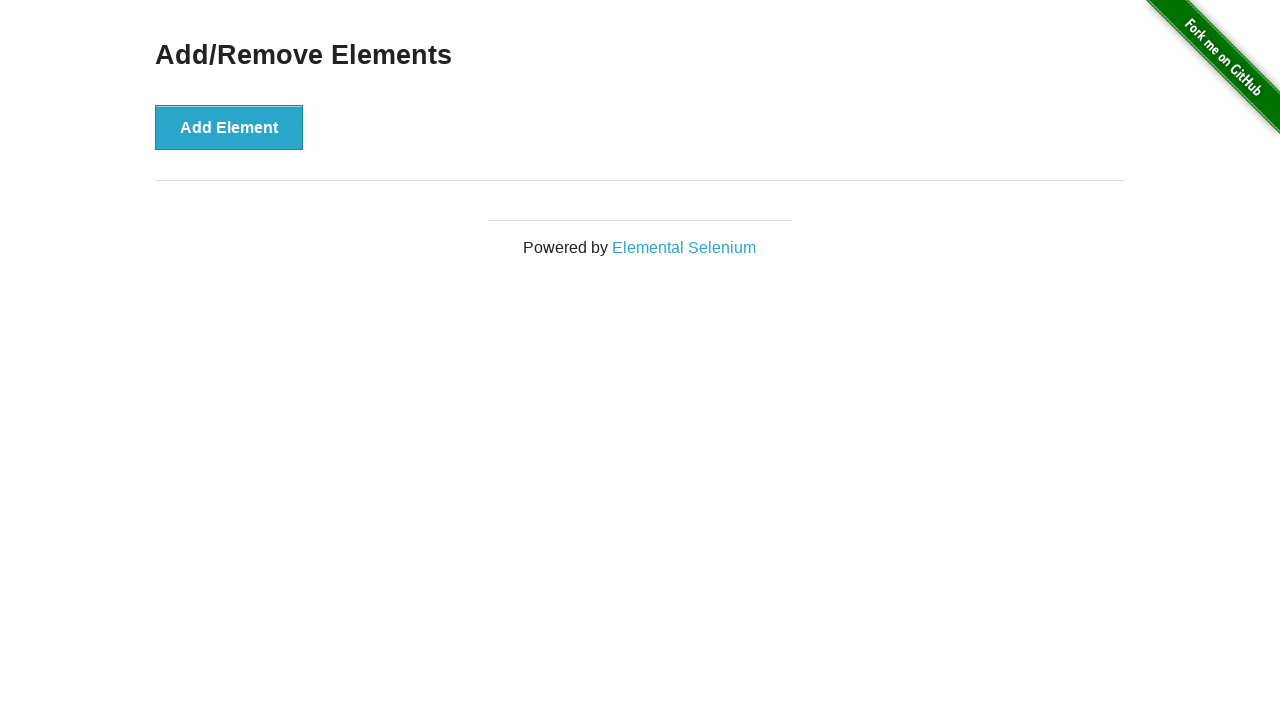

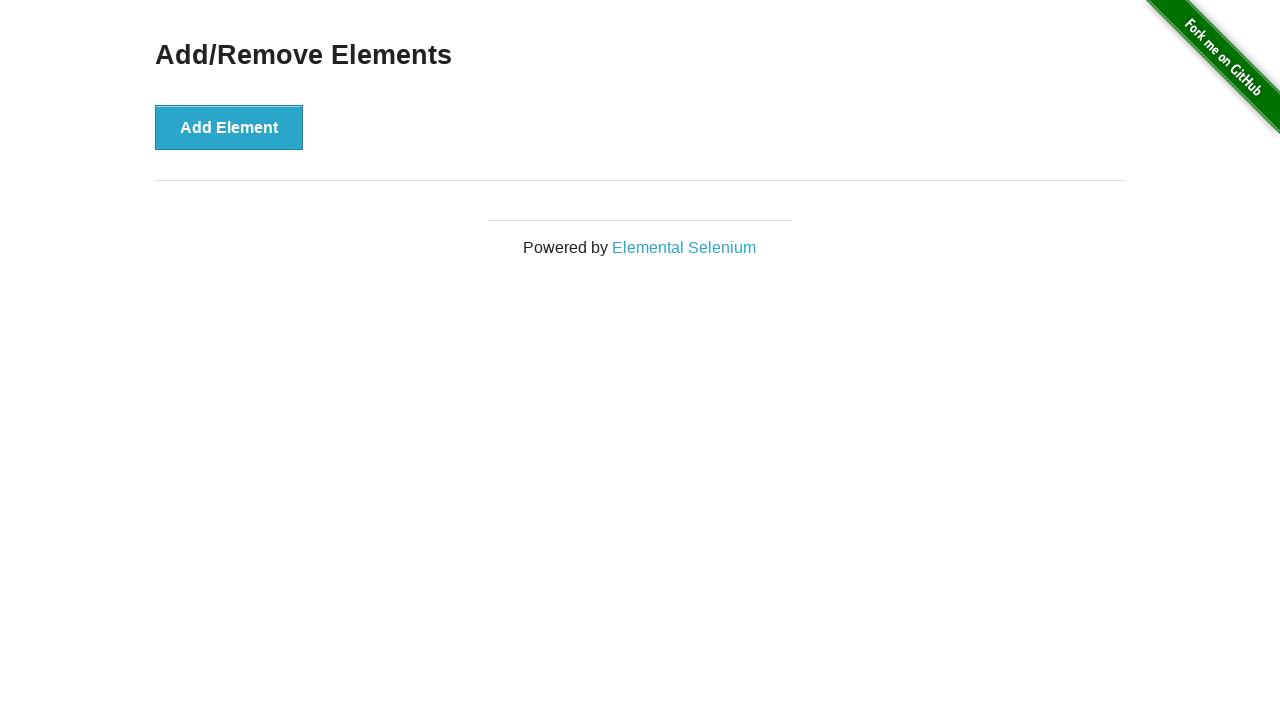